Scrolls down, hovers over and clicks the "Global Forest Change" link, then navigates back

Starting URL: https://www.earthengine.app/

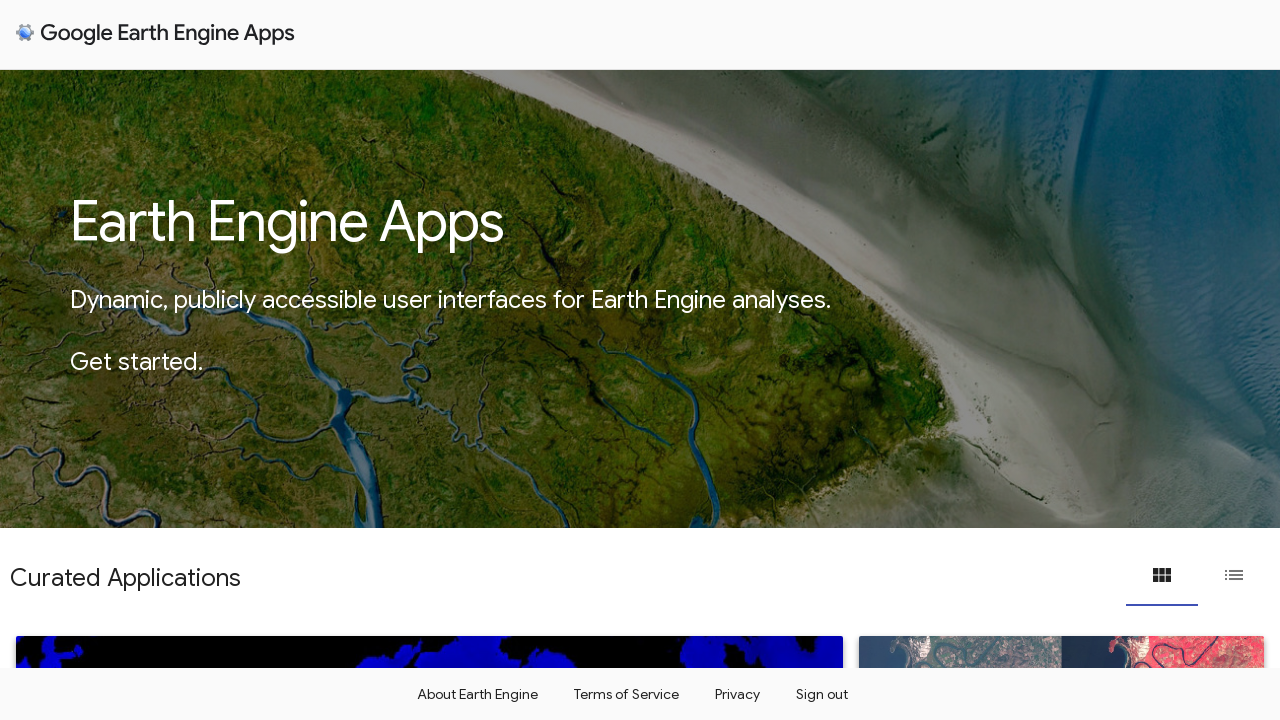

Scrolled down to position 3000px
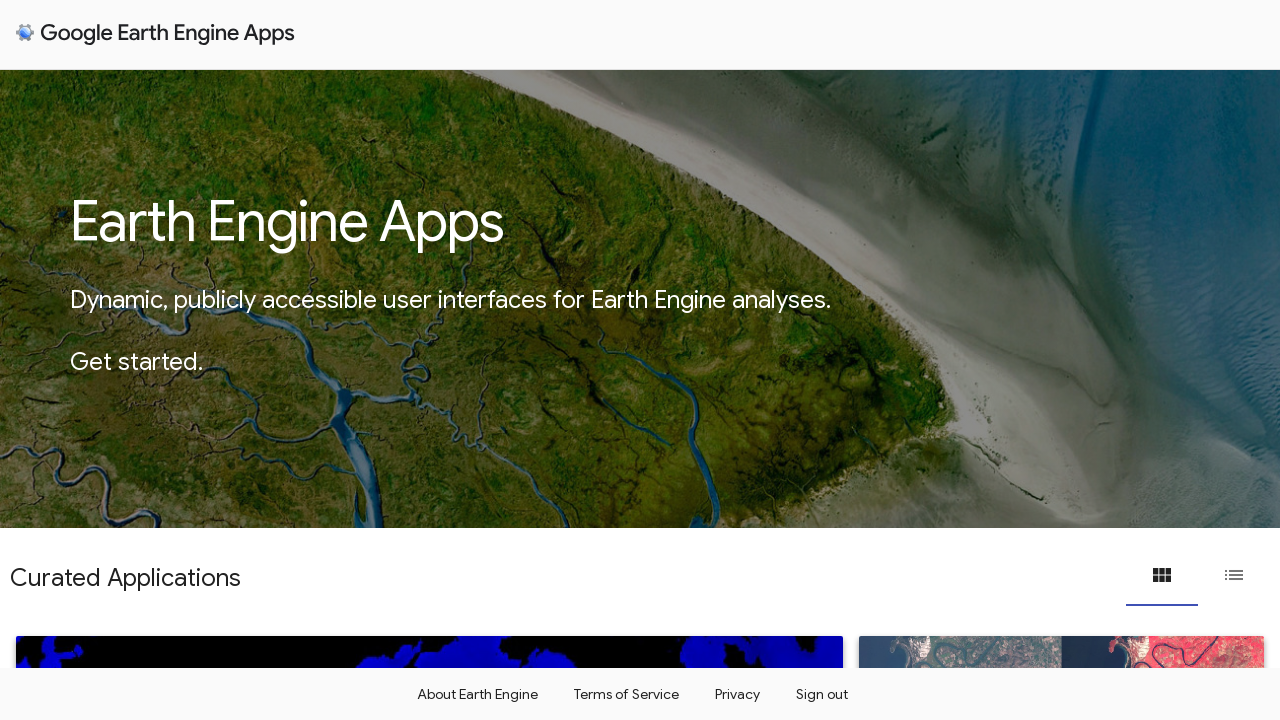

Hovered over Global Forest Change link at (956, 477) on a:has-text('Global Forest Change')
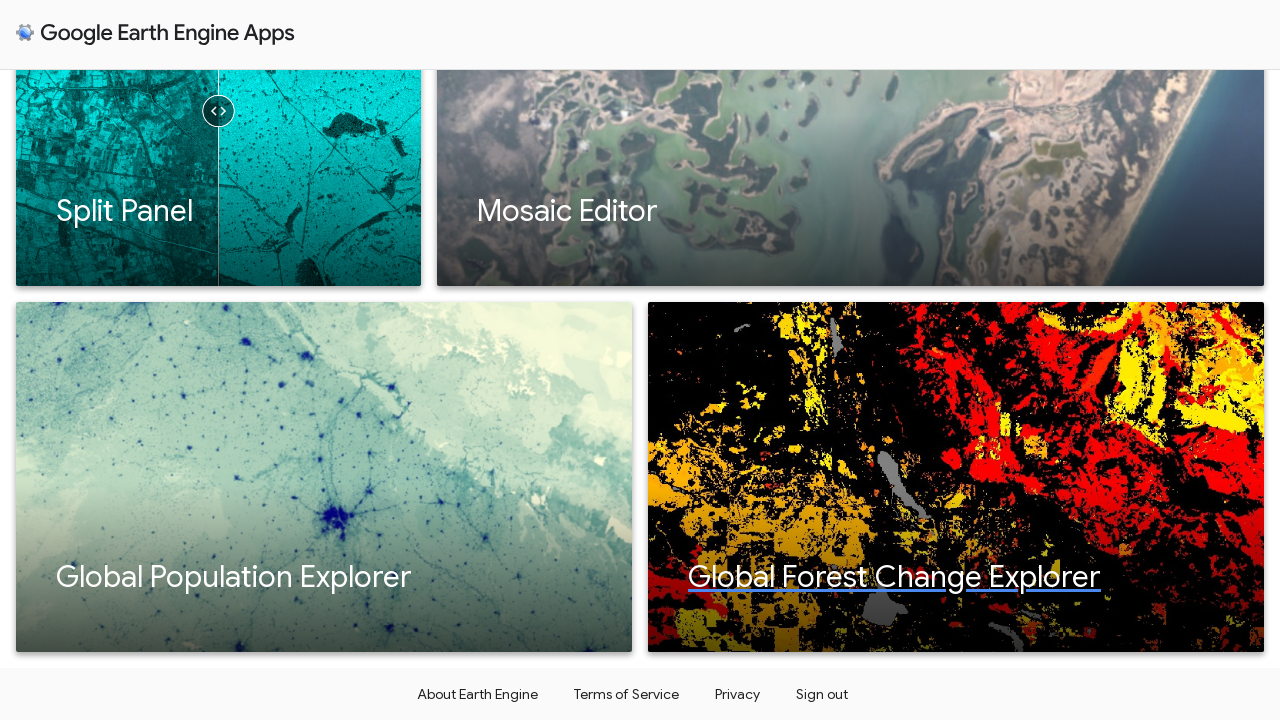

Clicked Global Forest Change link at (956, 477) on a:has-text('Global Forest Change')
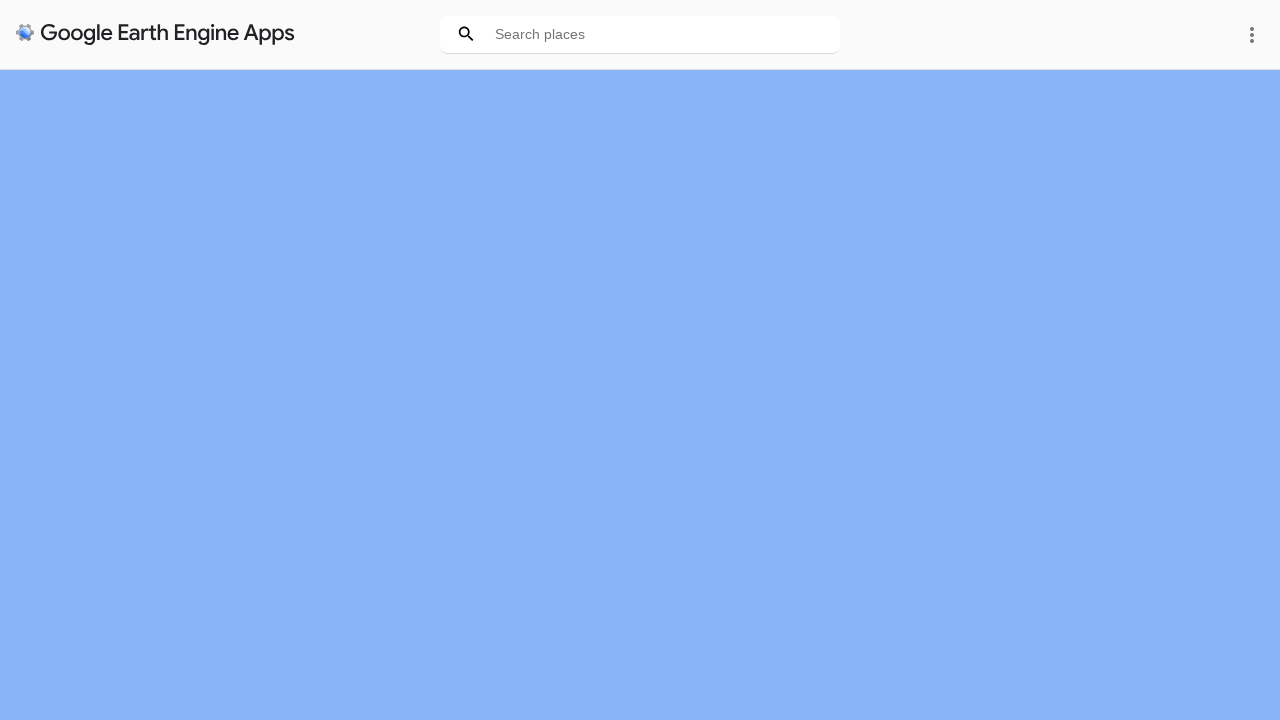

Waited 2 seconds for page to load
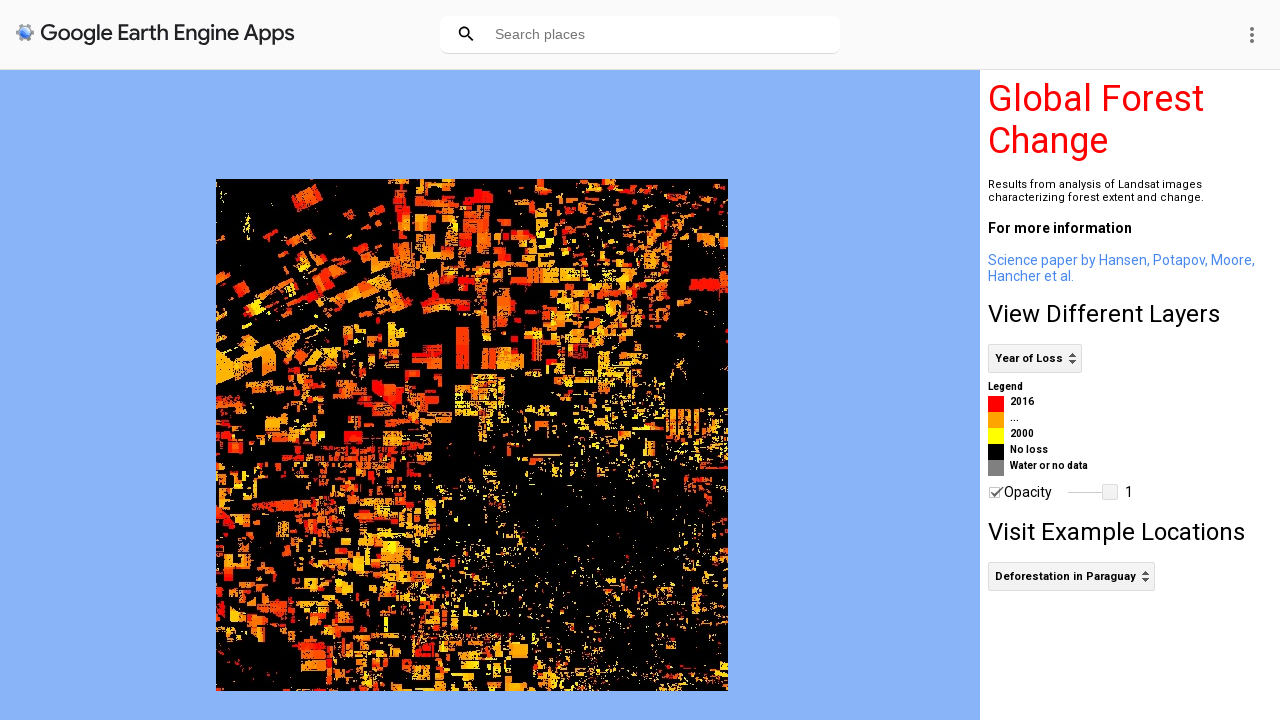

Navigated back to previous page
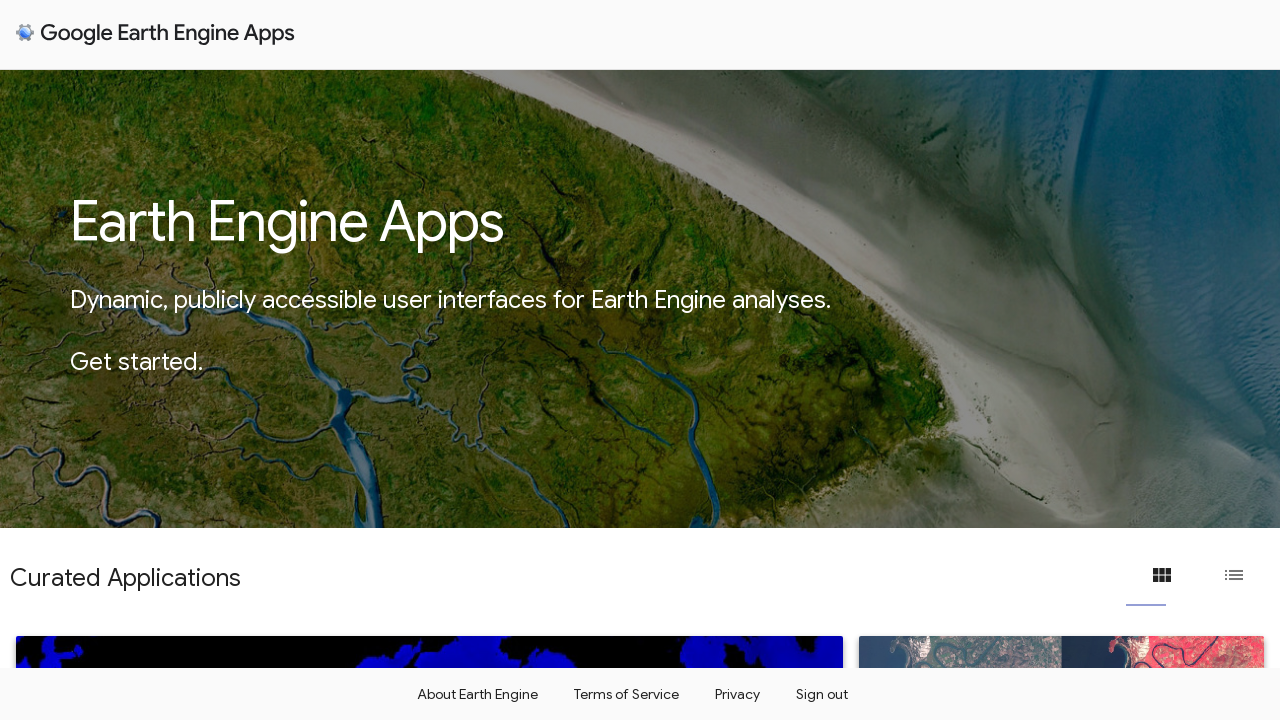

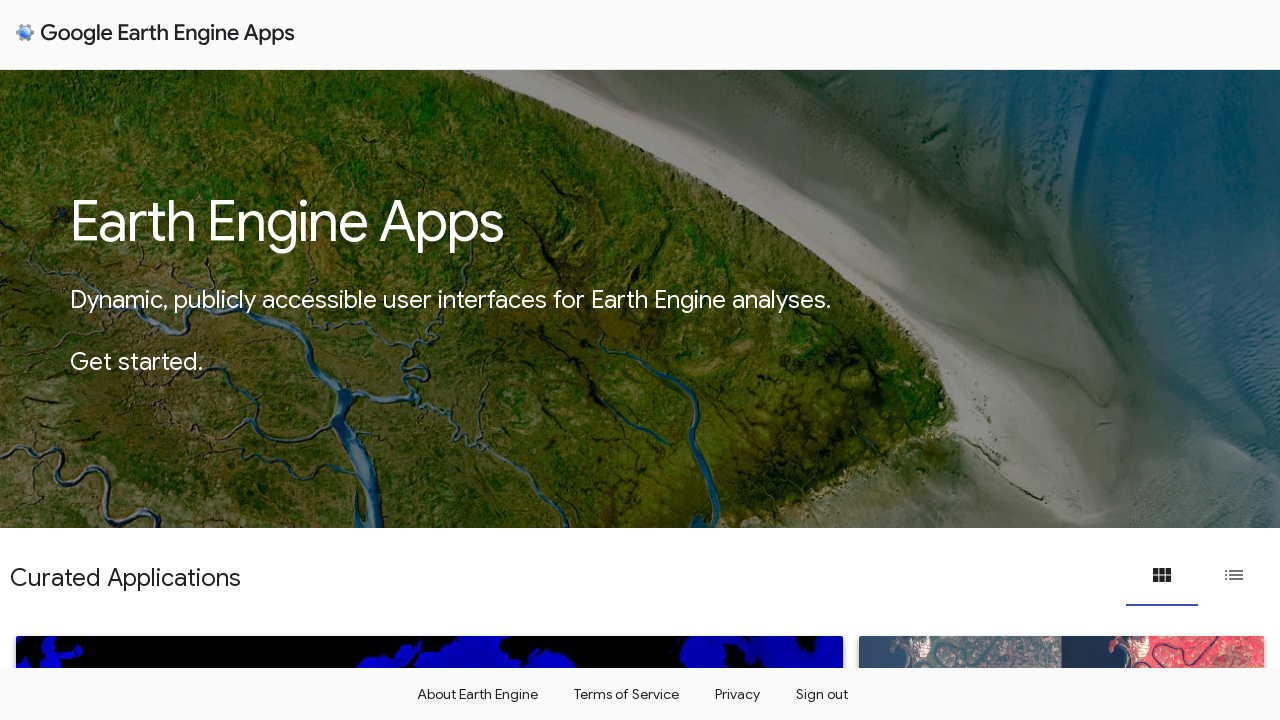